Tests that typing a character opens listbox and highlights matching option

Starting URL: https://www.w3.org/WAI/ARIA/apg/patterns/combobox/examples/combobox-select-only/

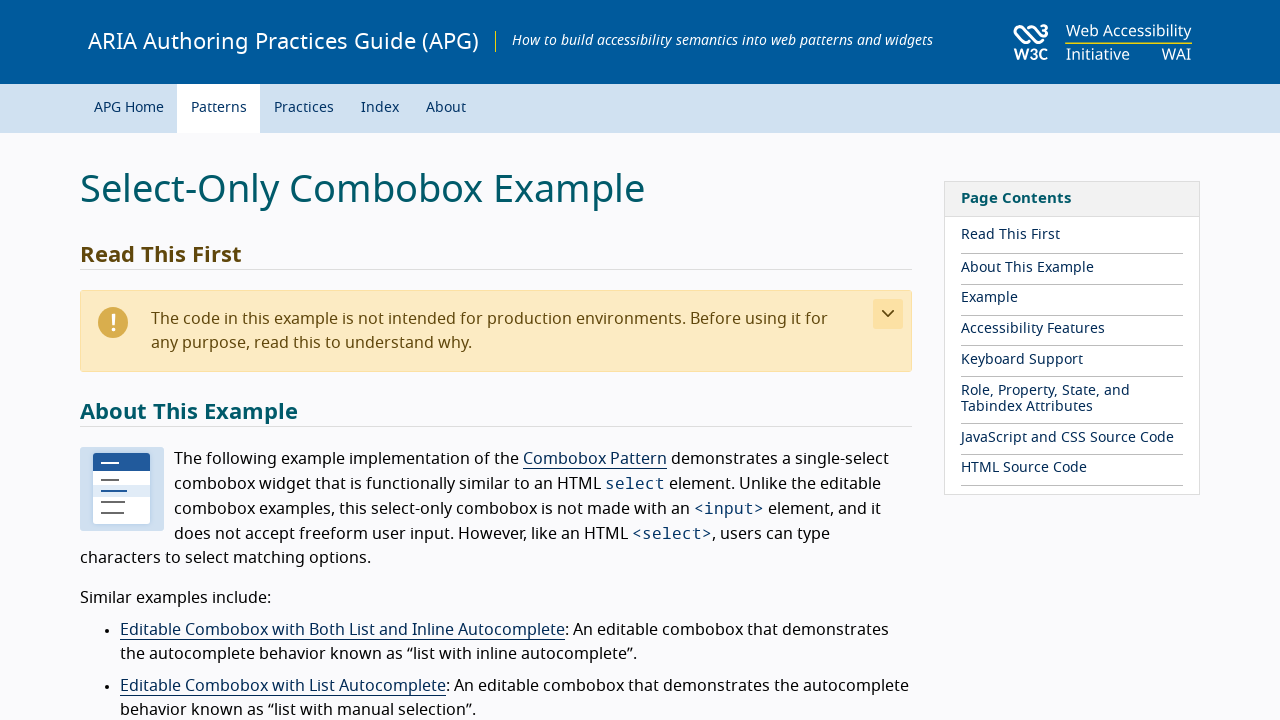

Retrieved second option ID from listbox
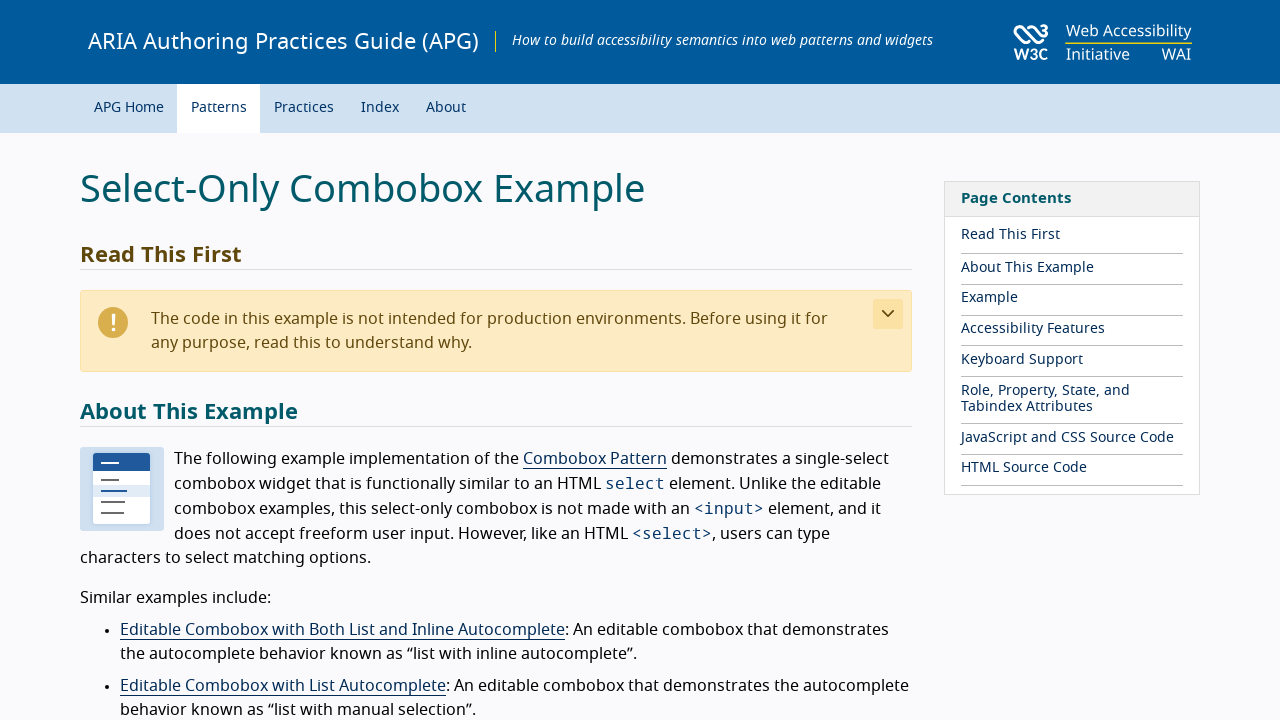

Located combobox element
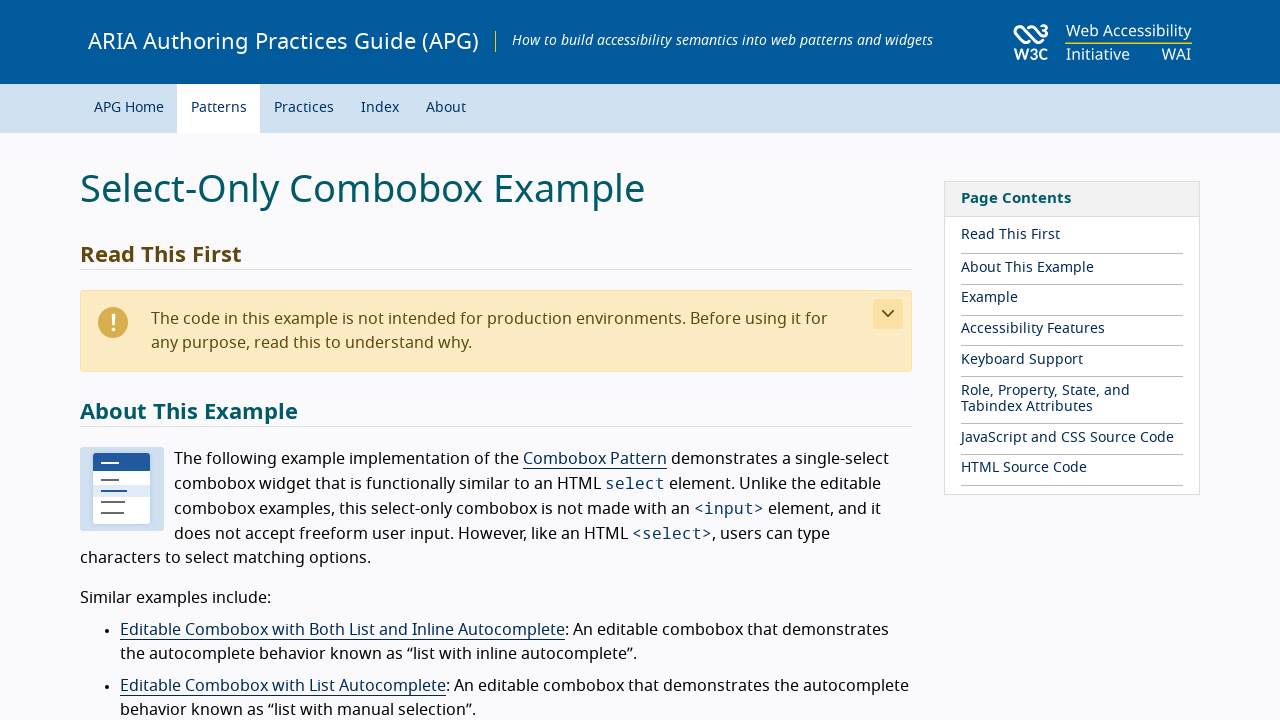

Located listbox element
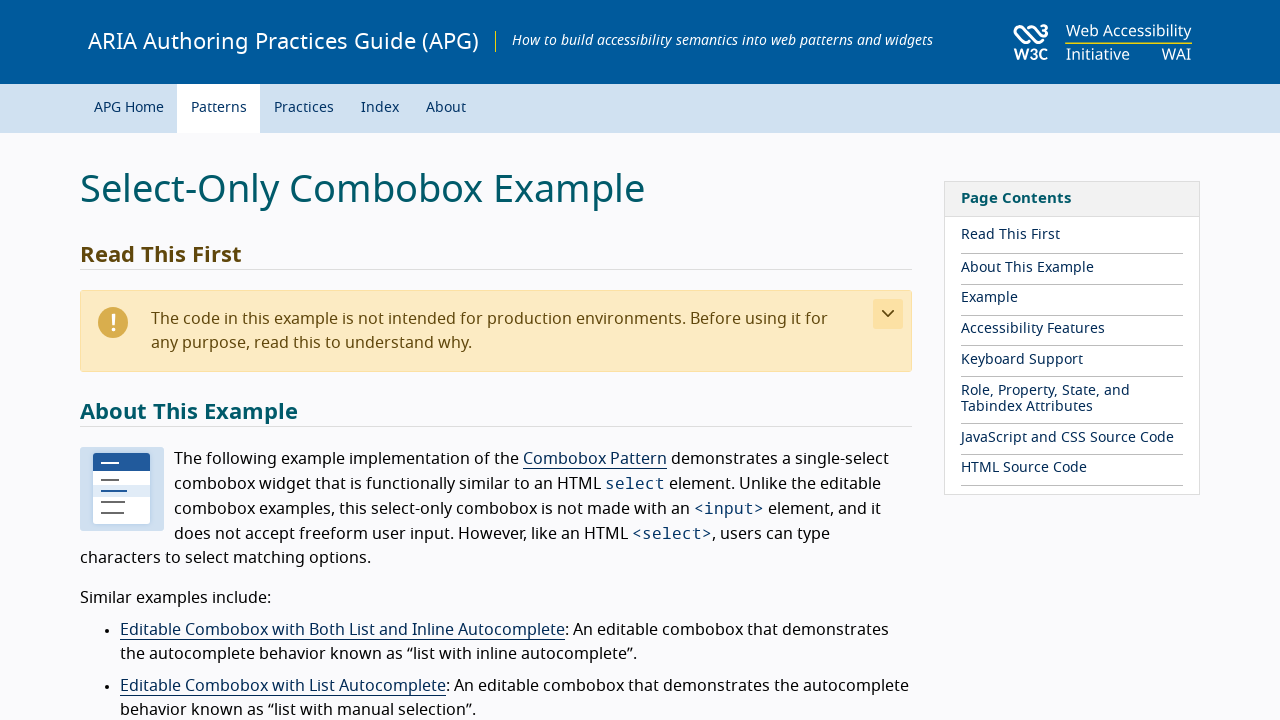

Pressed 'a' key on combobox on #combo1
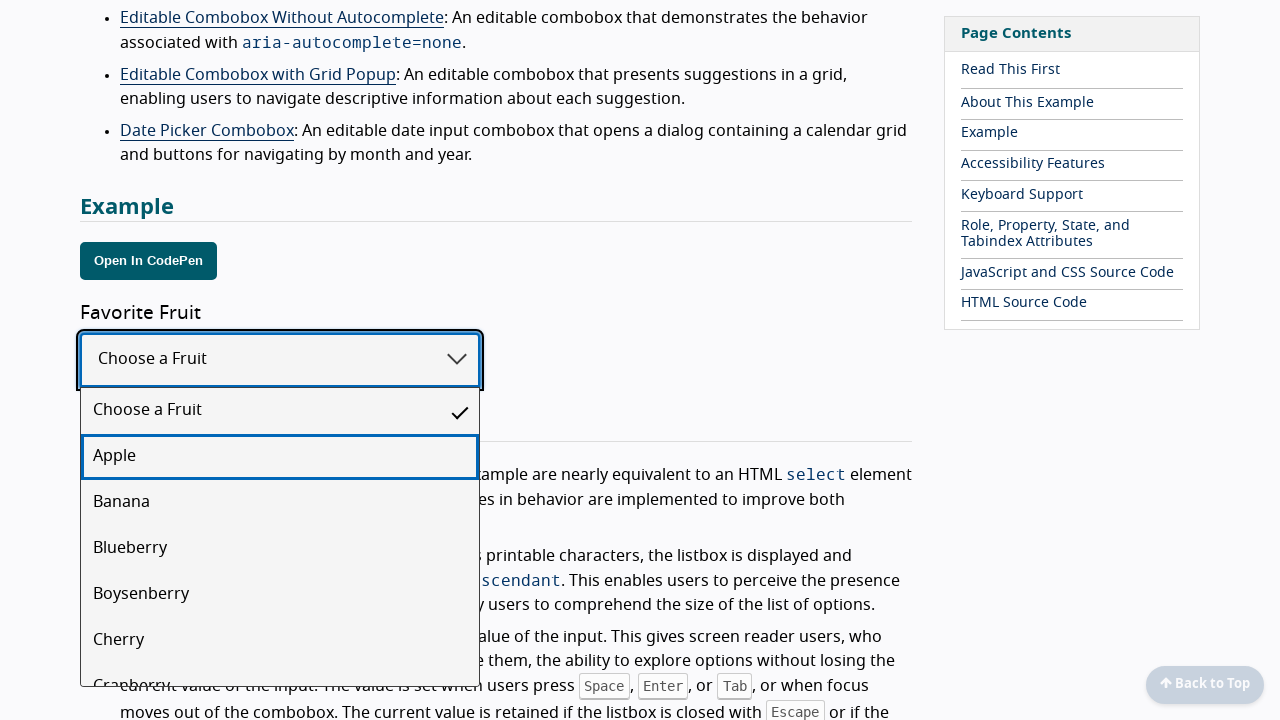

Verified listbox is visible after typing 'a'
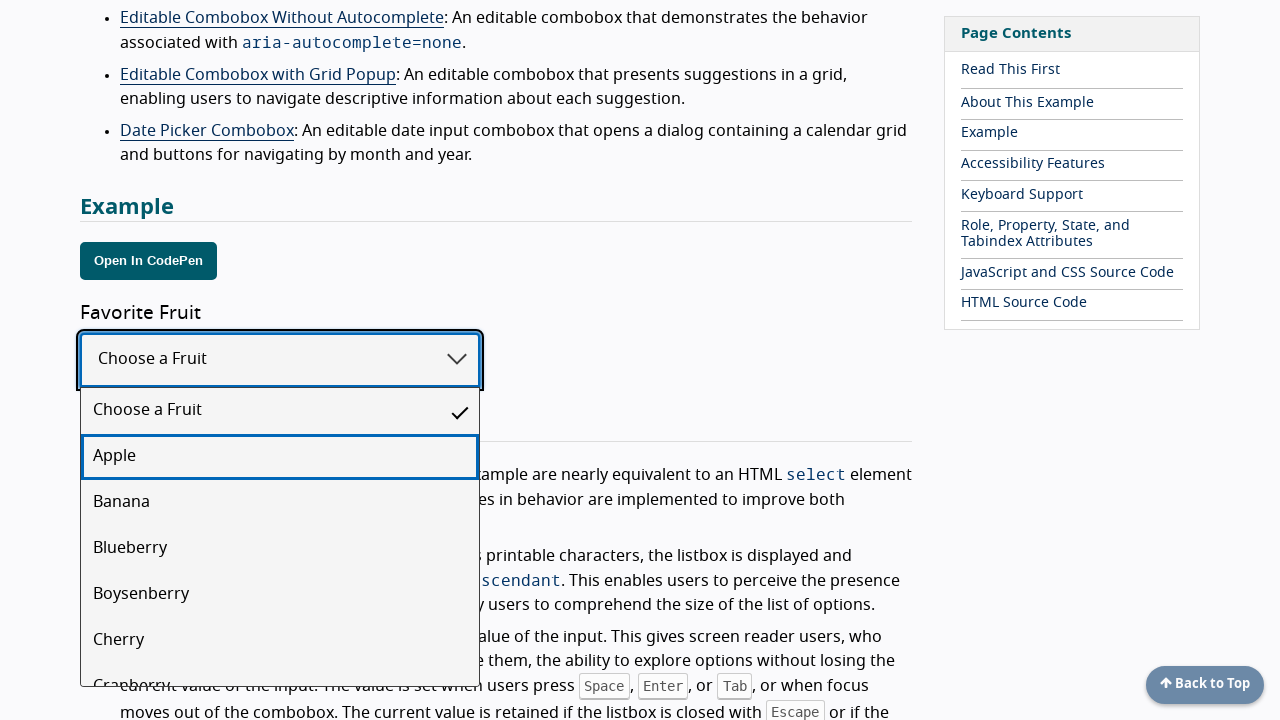

Verified matching option is highlighted with correct aria-activedescendant
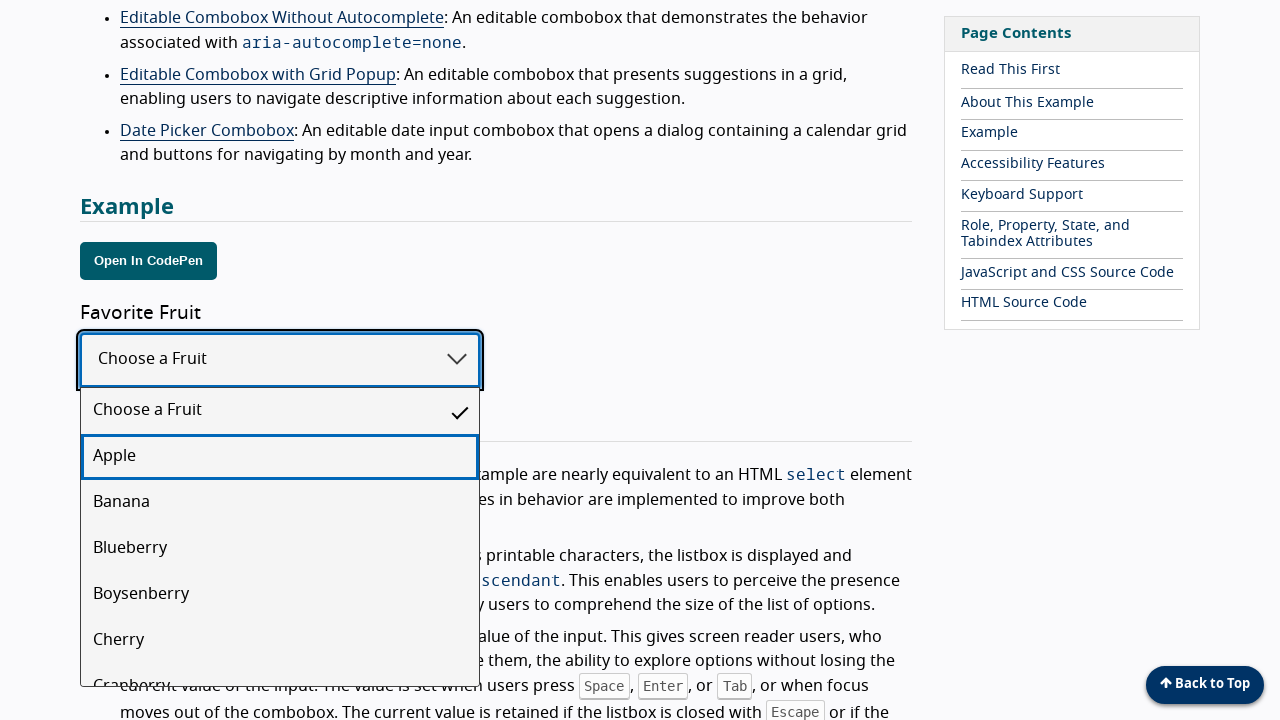

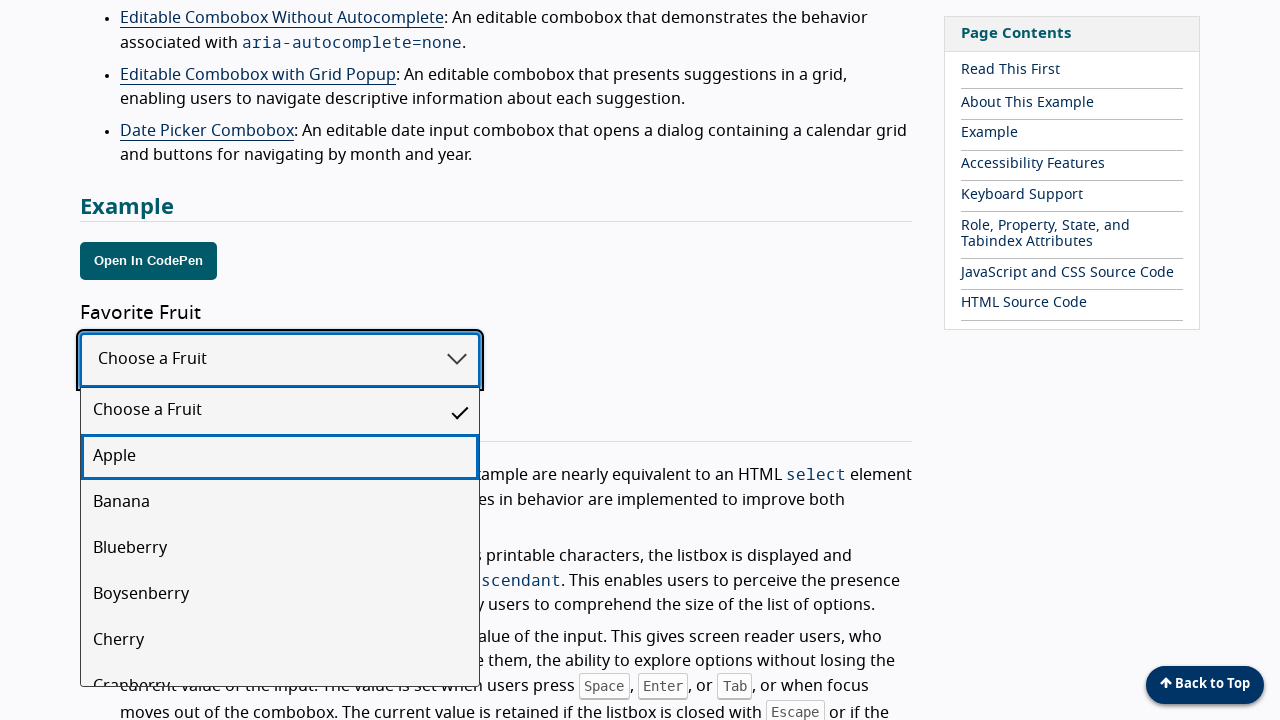